Tests alert handling functionality by triggering a simple alert, reading its text, and accepting it

Starting URL: https://www.leafground.com/alert.xhtml

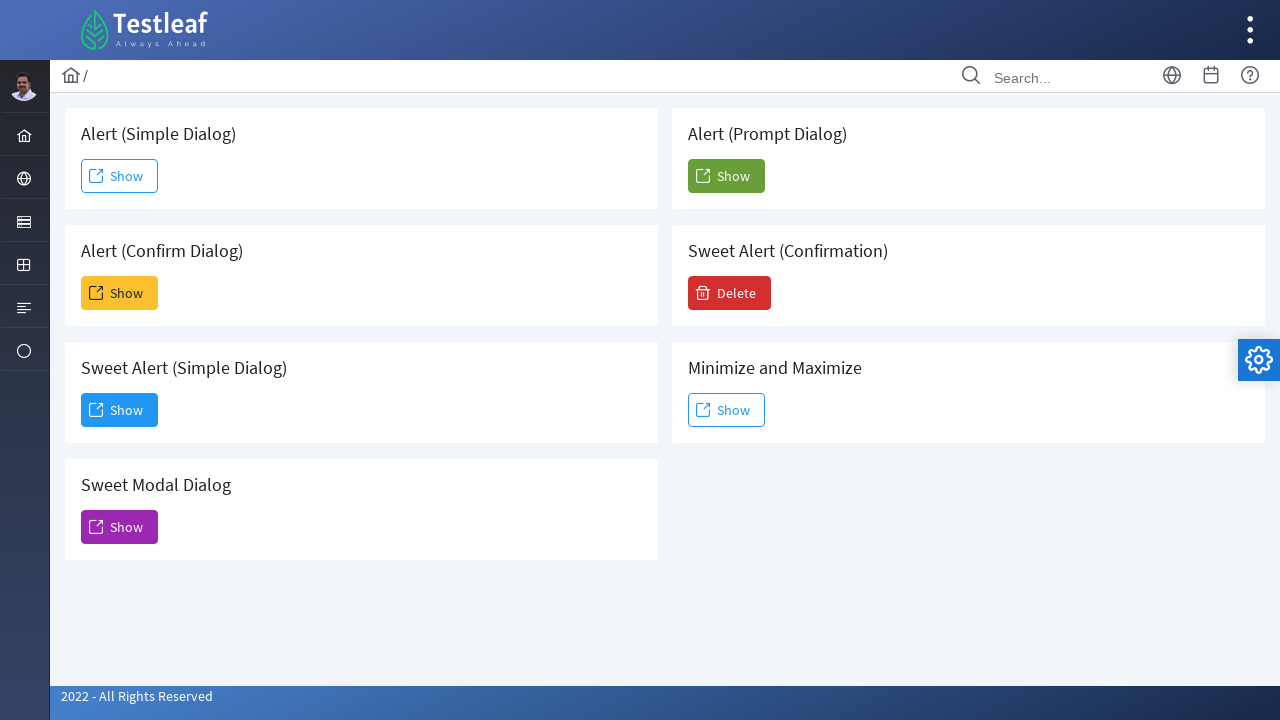

Clicked 'Show' button to trigger alert at (120, 176) on xpath=//span[text()='Show']
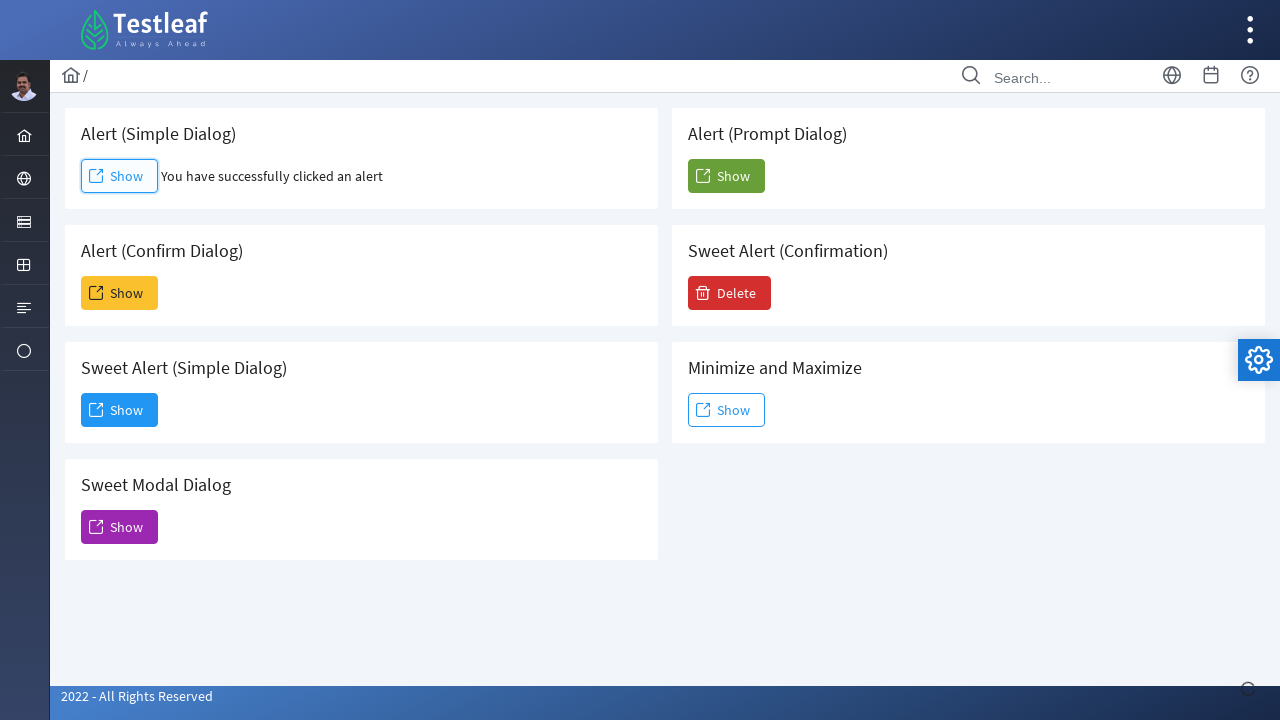

Set up dialog handler to accept alerts
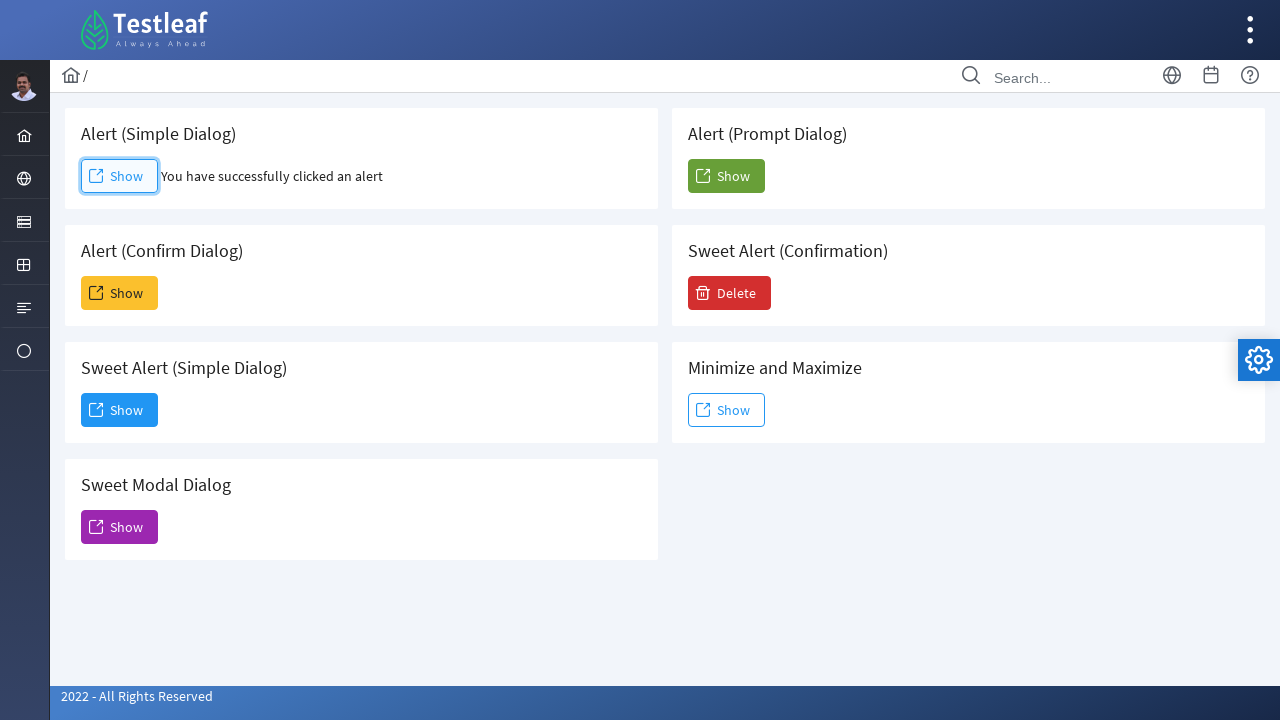

Clicked 'Show' button again to trigger alert at (120, 176) on xpath=//span[text()='Show']
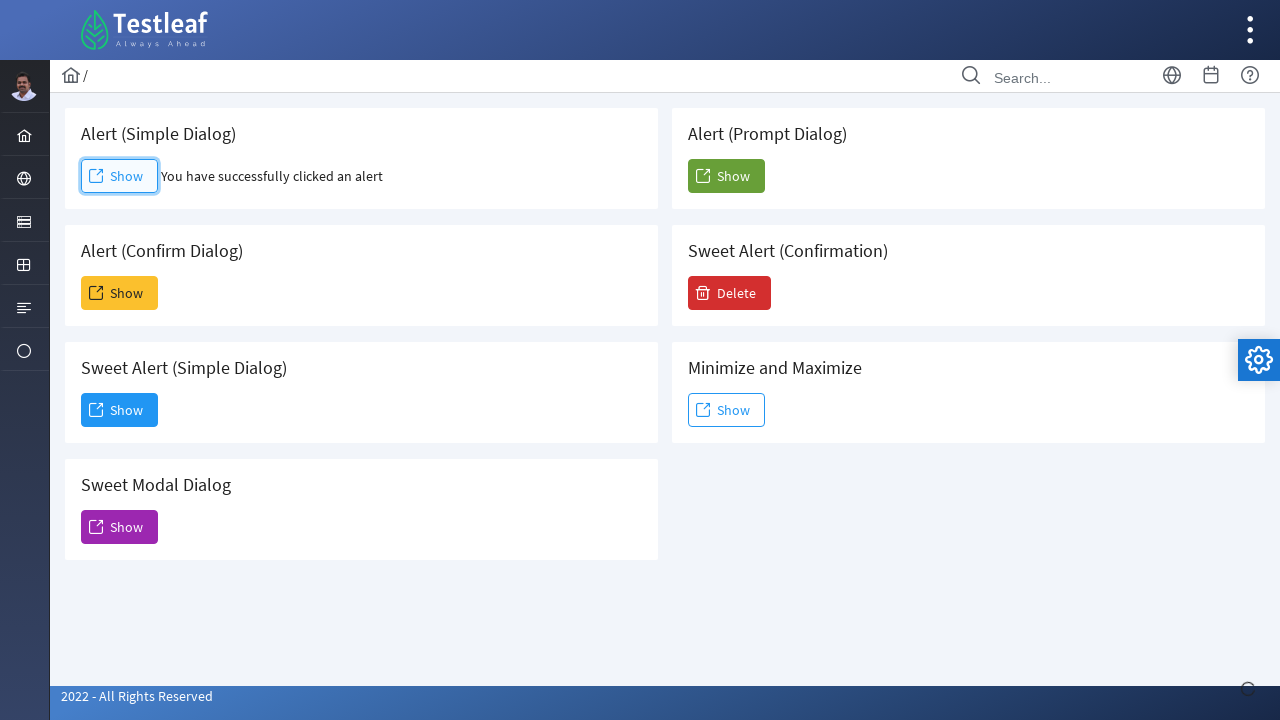

Waited for result element to appear
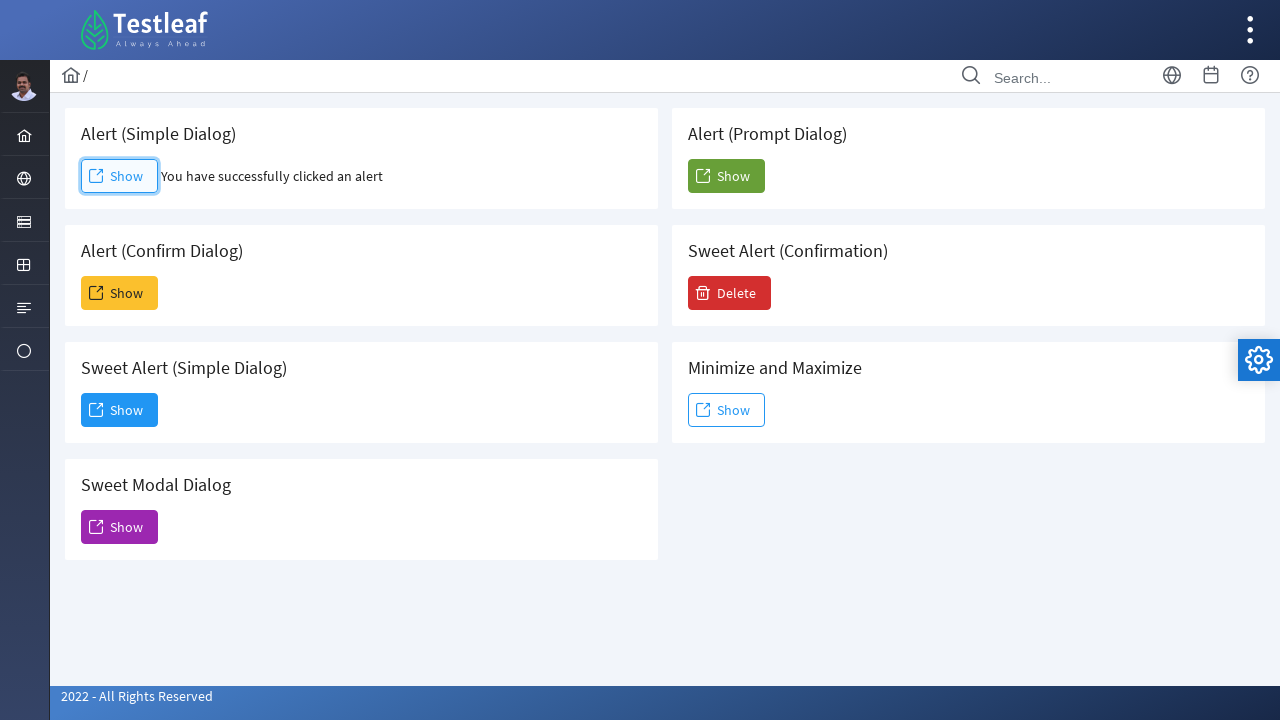

Retrieved result text: You have successfully clicked an alert
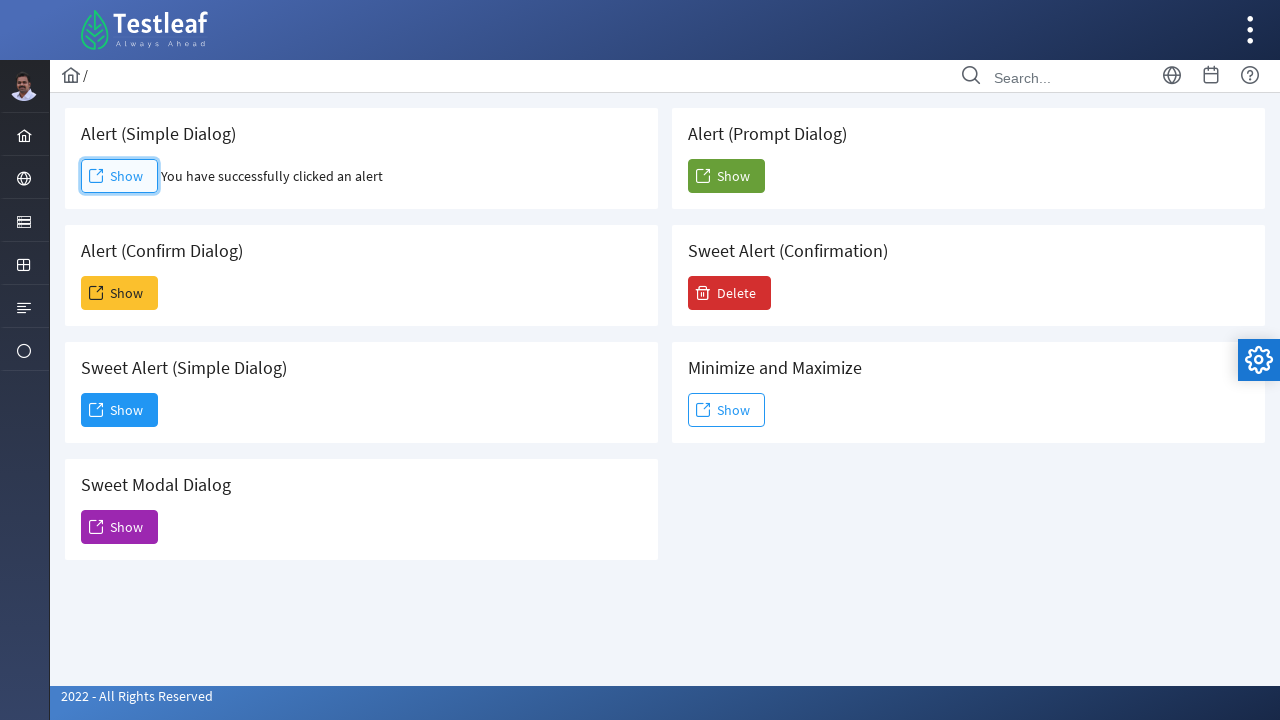

Printed alert handling result: You have successfully clicked an alert
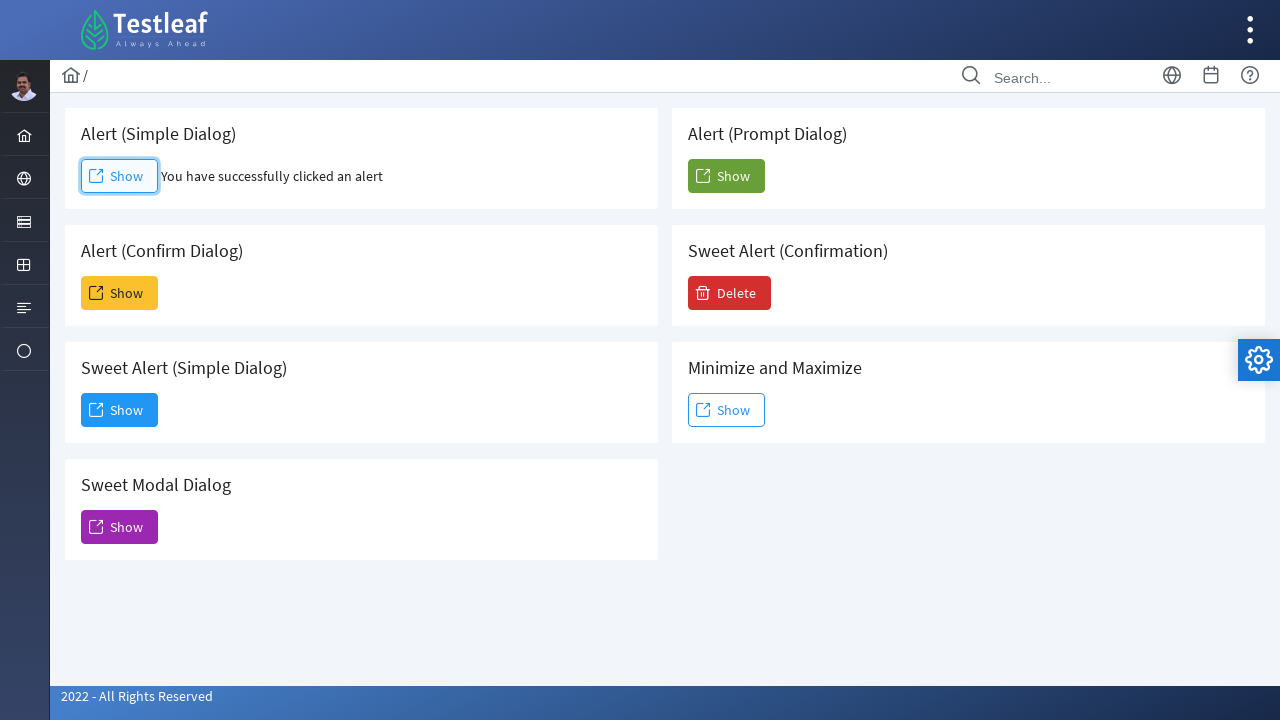

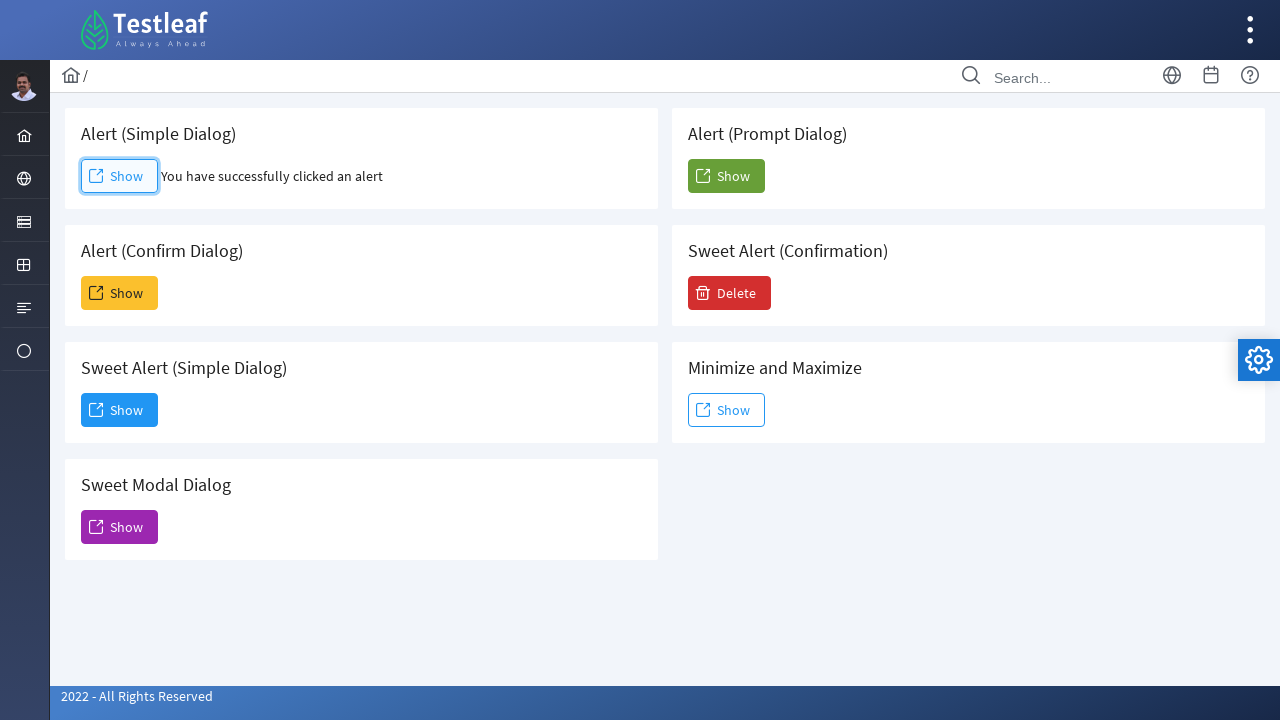